Tests flight booking dropdown functionality by selecting origin (Bangalore) and destination (Chennai) airports, then verifies that the round trip option enables the return date field

Starting URL: https://rahulshettyacademy.com/dropdownsPractise/

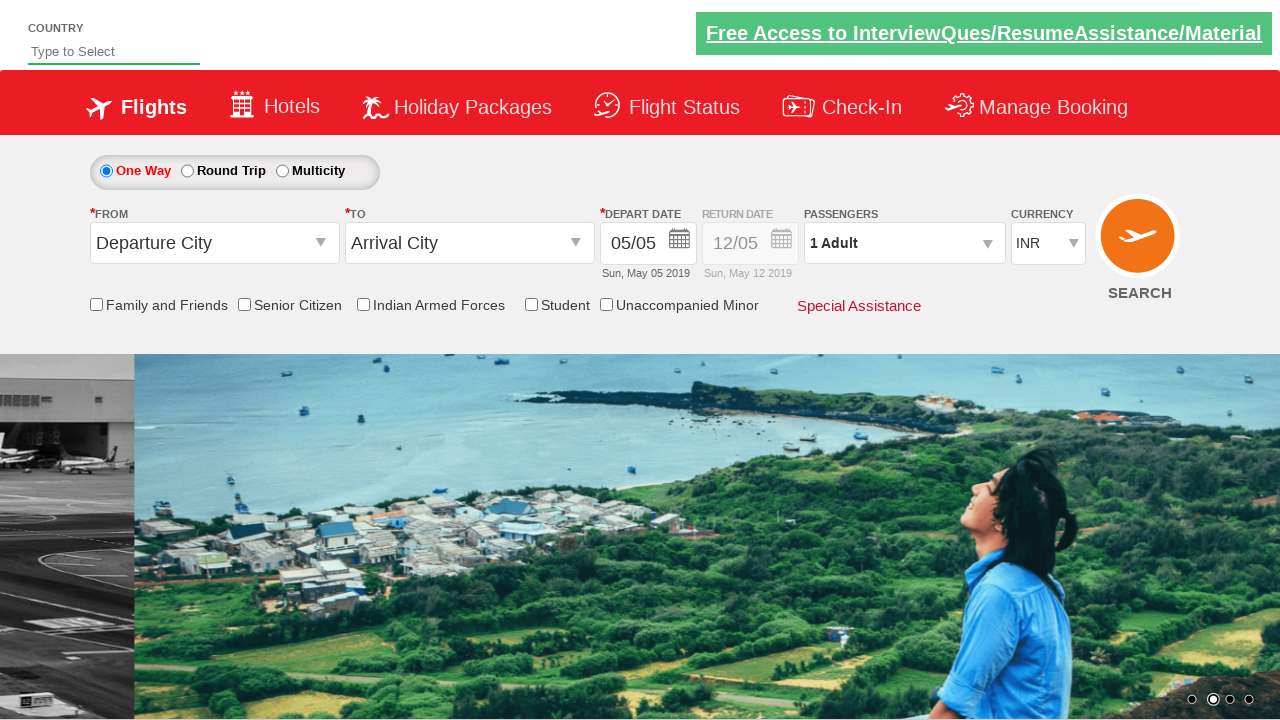

Clicked on origin station dropdown at (214, 243) on #ctl00_mainContent_ddl_originStation1_CTXT
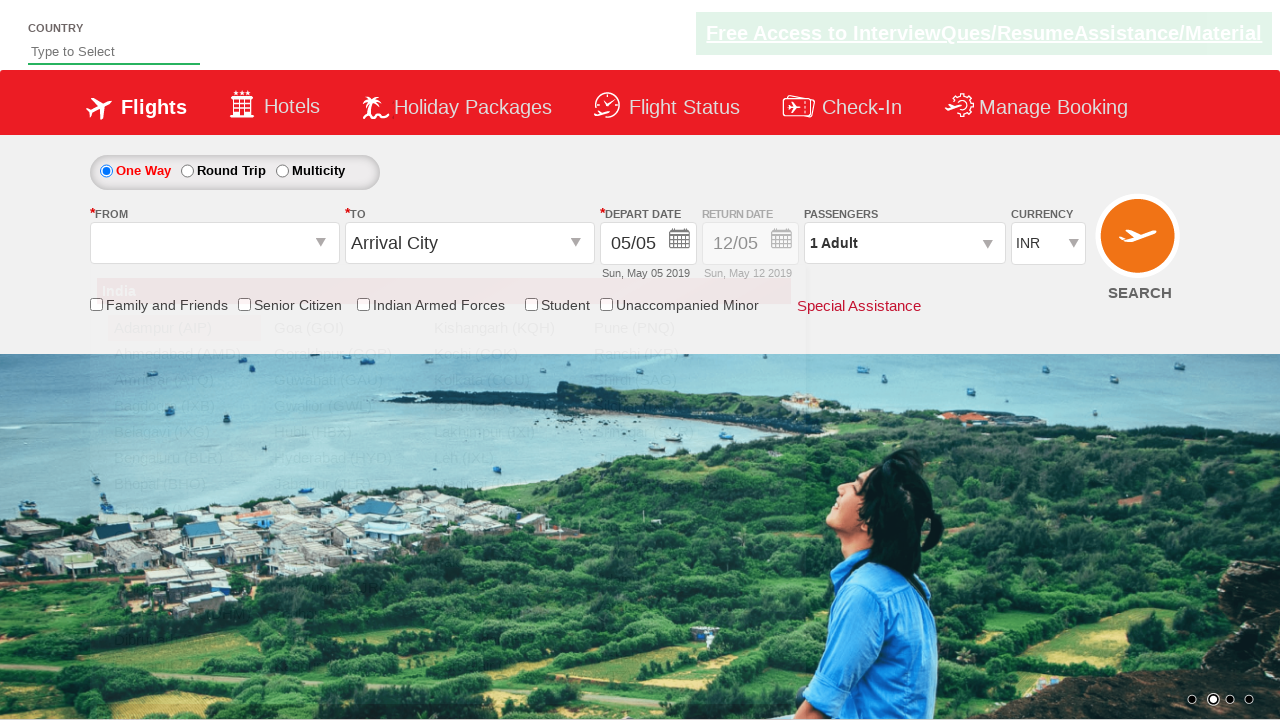

Selected Bangalore (BLR) as origin airport at (184, 458) on a[value='BLR']
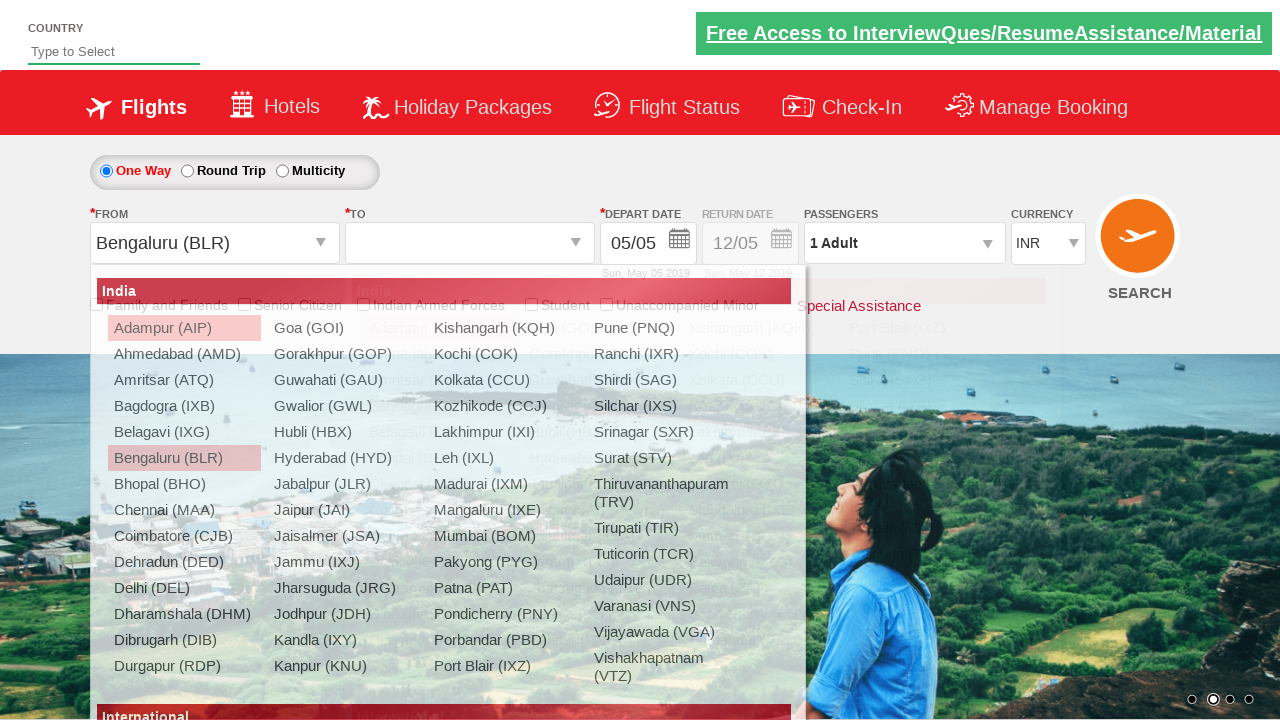

Selected Chennai (MAA) as destination airport at (439, 484) on xpath=//div[@id='glsctl00_mainContent_ddl_destinationStation1_CTNR']//a[@value='
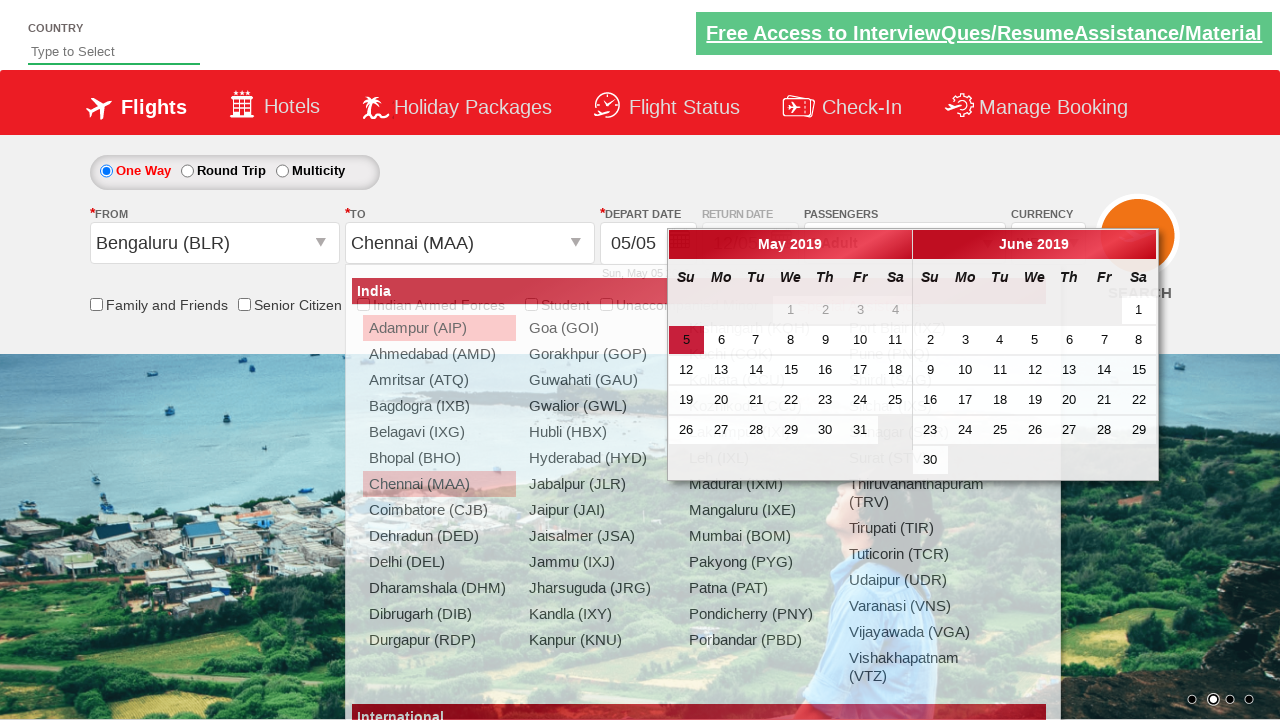

Waited for UI to update after destination selection
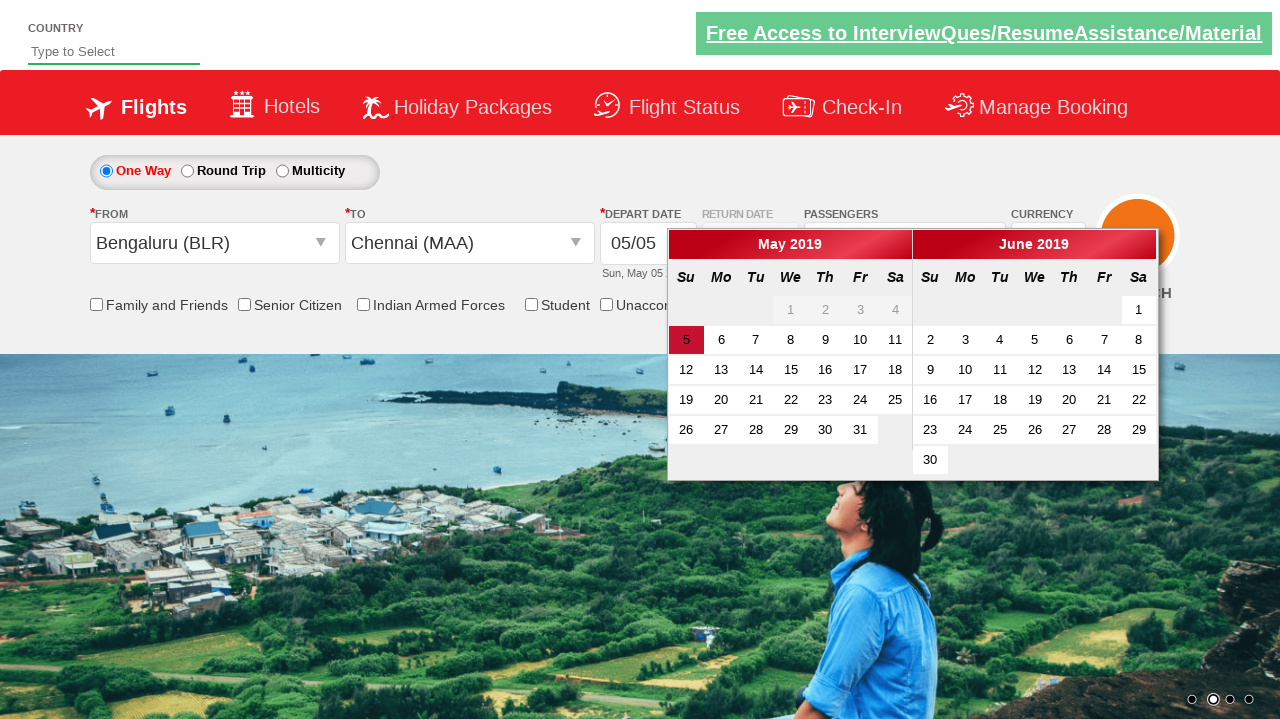

Clicked on round trip radio button at (187, 171) on #ctl00_mainContent_rbtnl_Trip_1
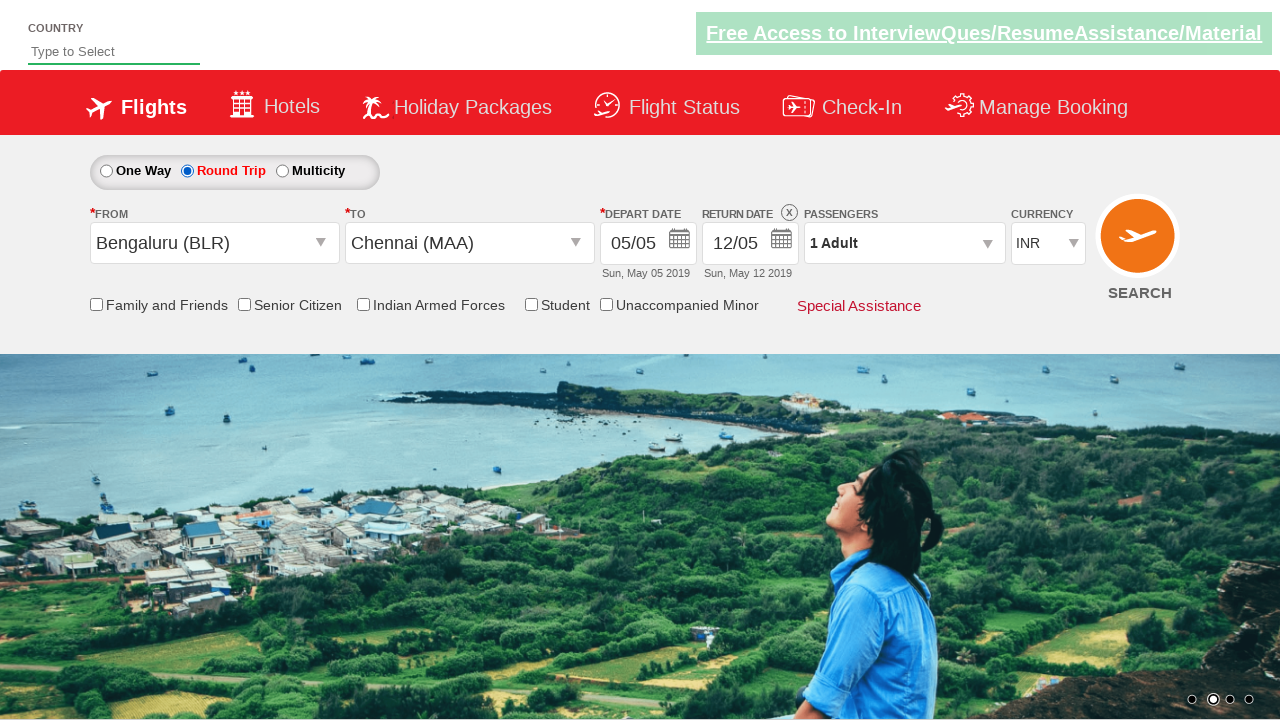

Waited for return date field to load
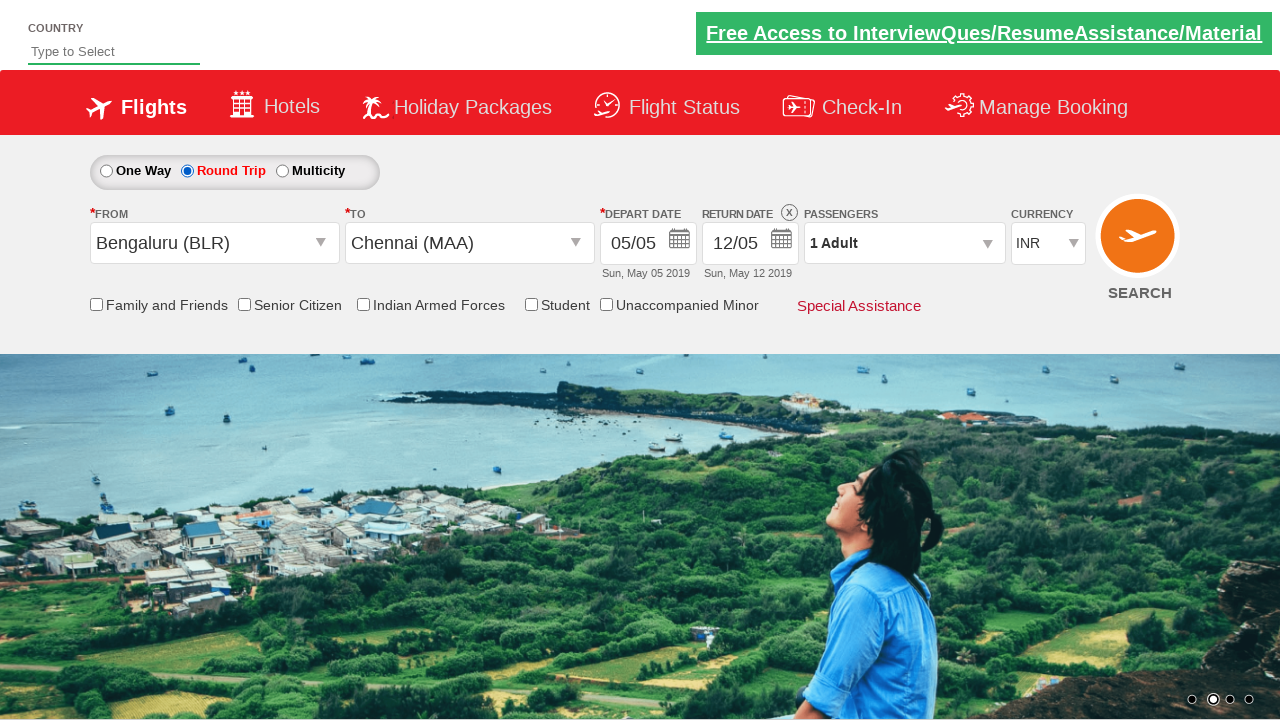

Retrieved style attribute from return date field
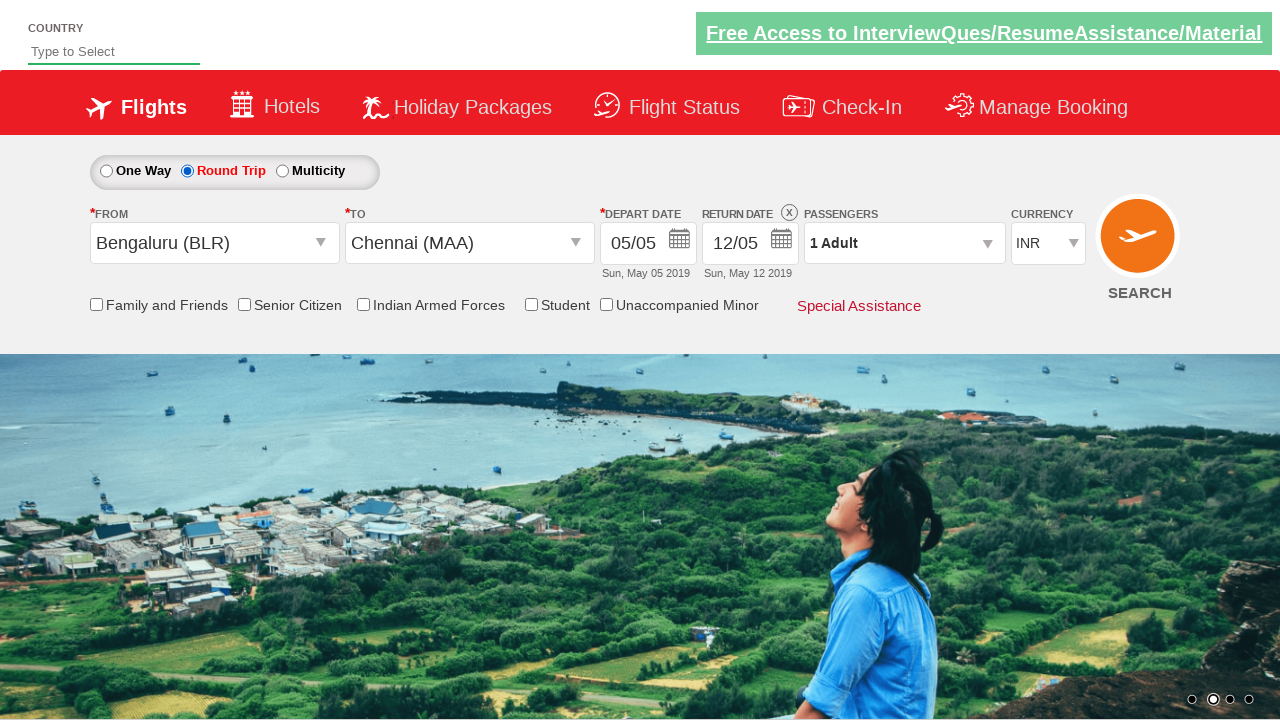

Verified that round trip return date field is enabled (opacity: 1)
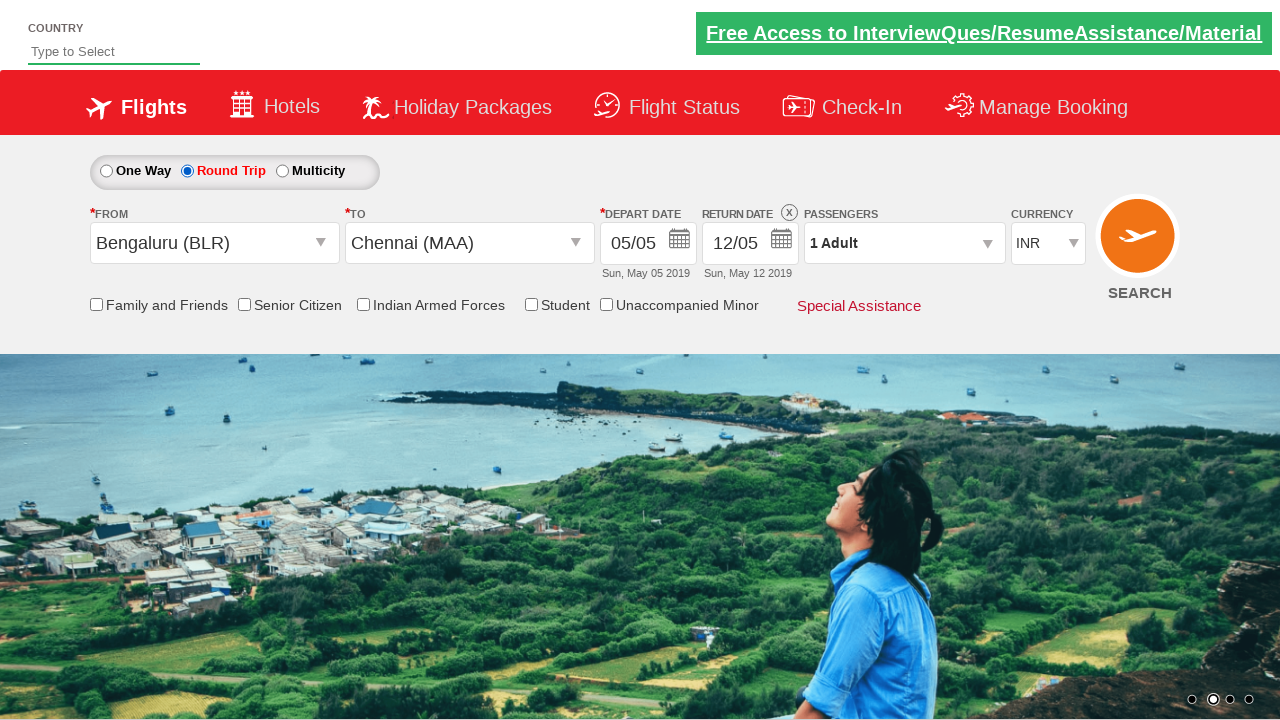

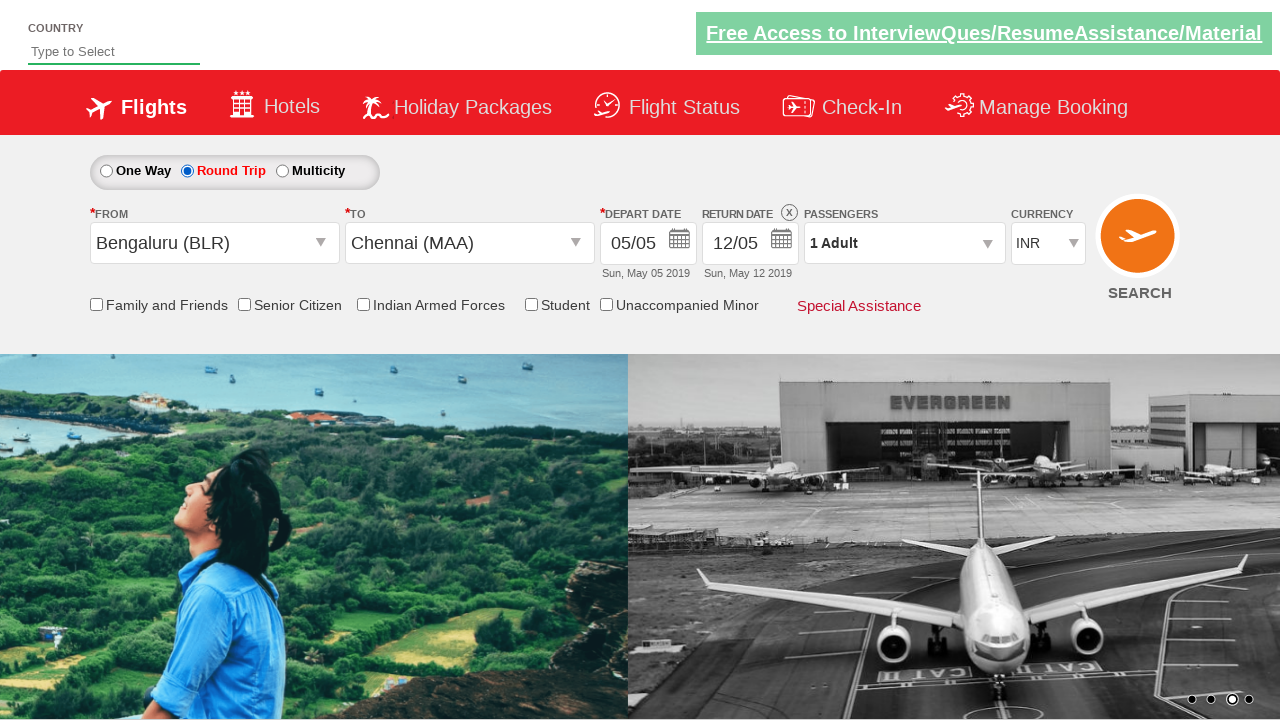